Tests the add/remove elements functionality by clicking the "Add Element" button 5 times and verifying that Delete buttons are created

Starting URL: http://the-internet.herokuapp.com/add_remove_elements/

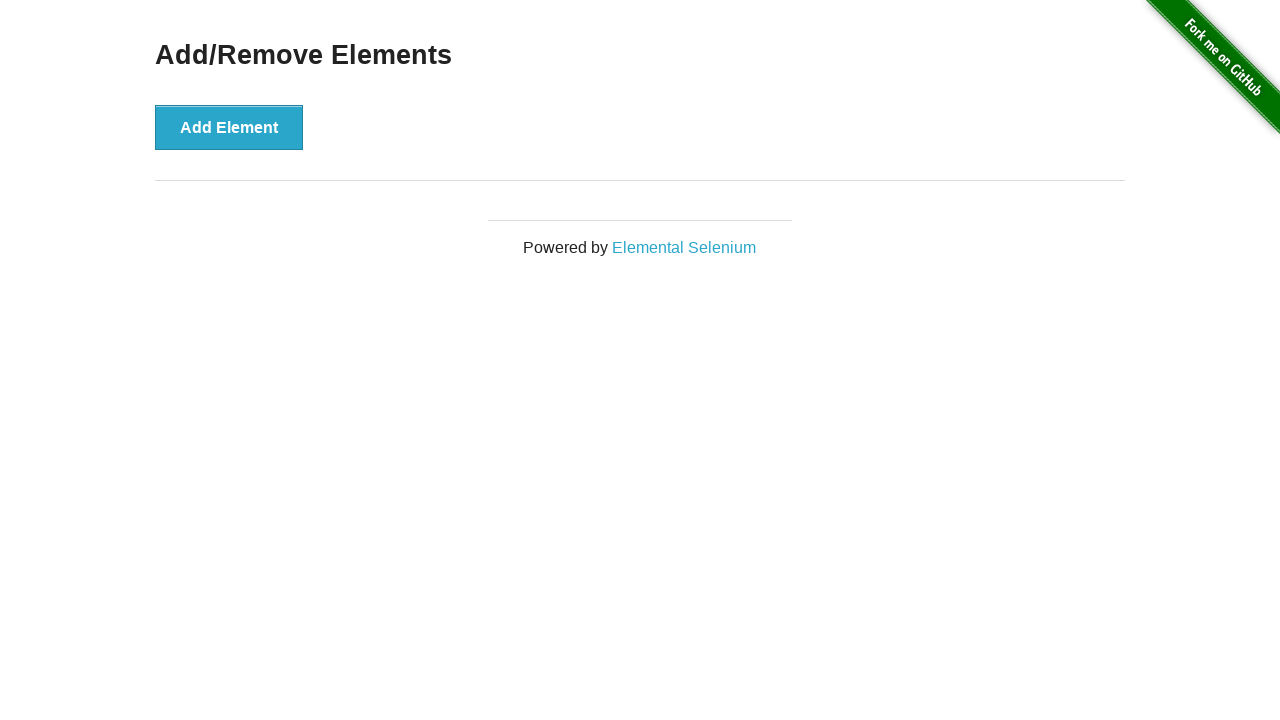

Navigated to add/remove elements page
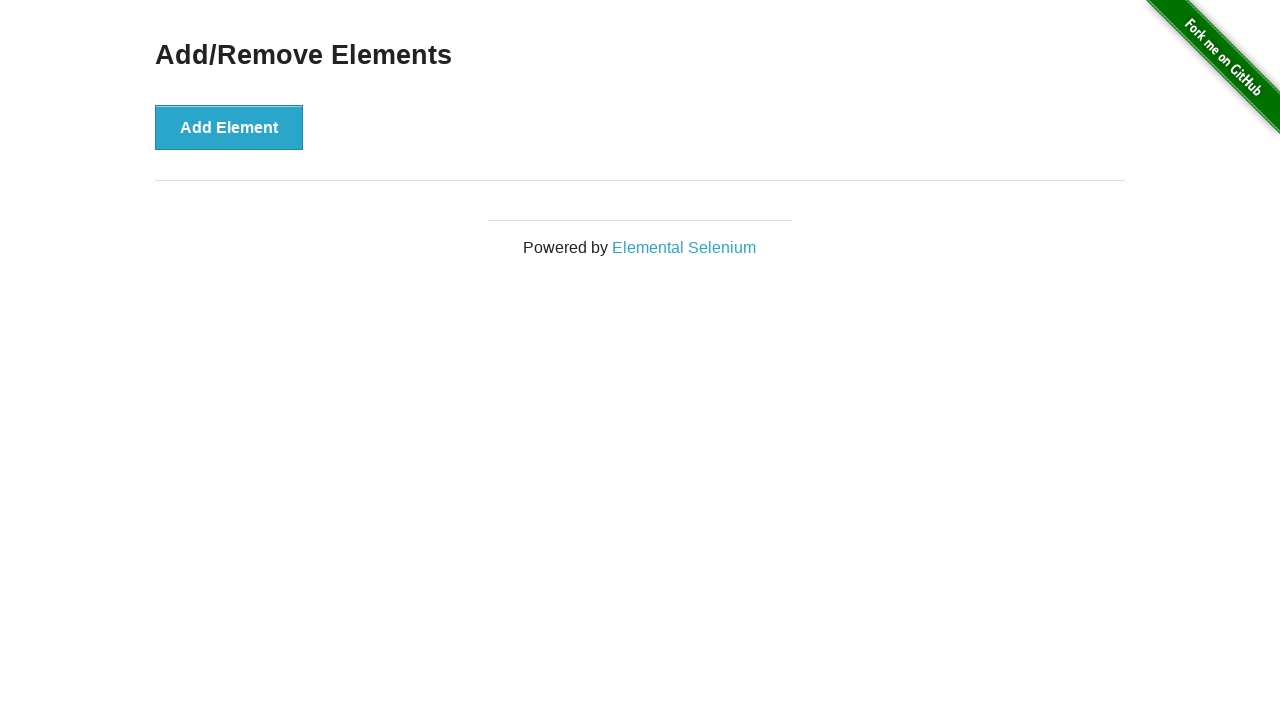

Clicked 'Add Element' button at (229, 127) on xpath=//button[text()="Add Element"]
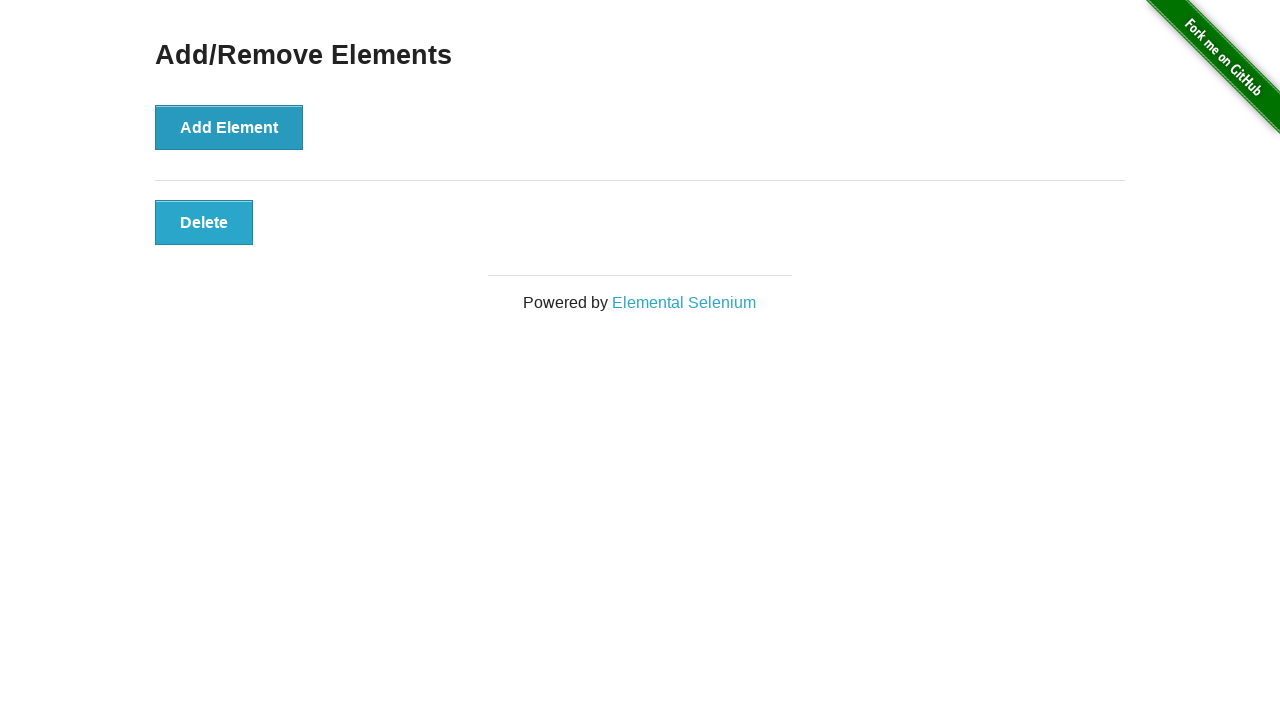

Waited 500ms between clicks
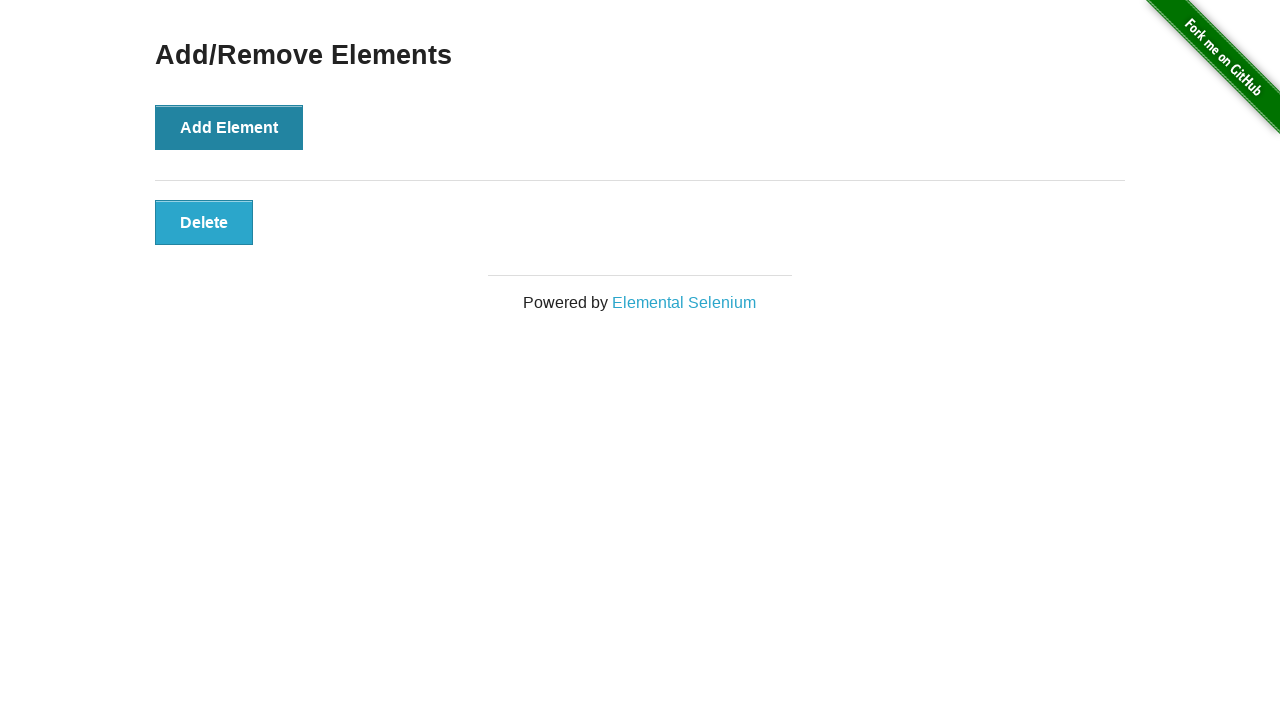

Clicked 'Add Element' button at (229, 127) on xpath=//button[text()="Add Element"]
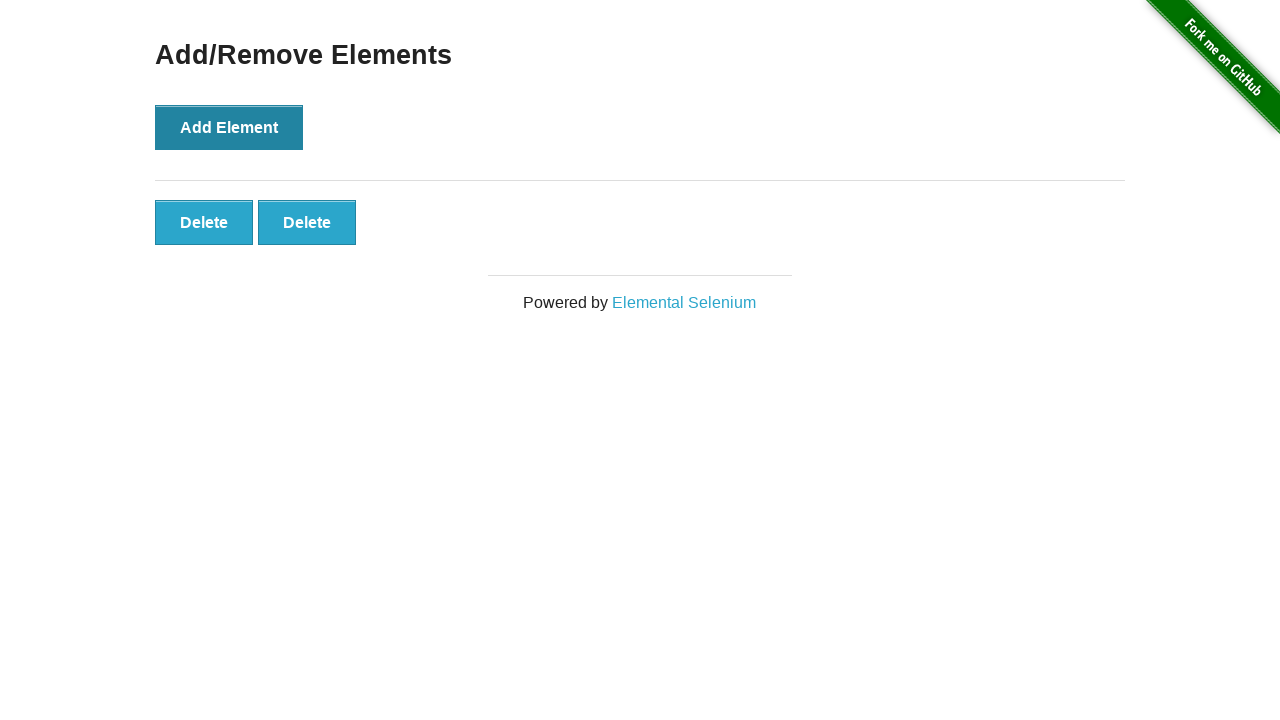

Waited 500ms between clicks
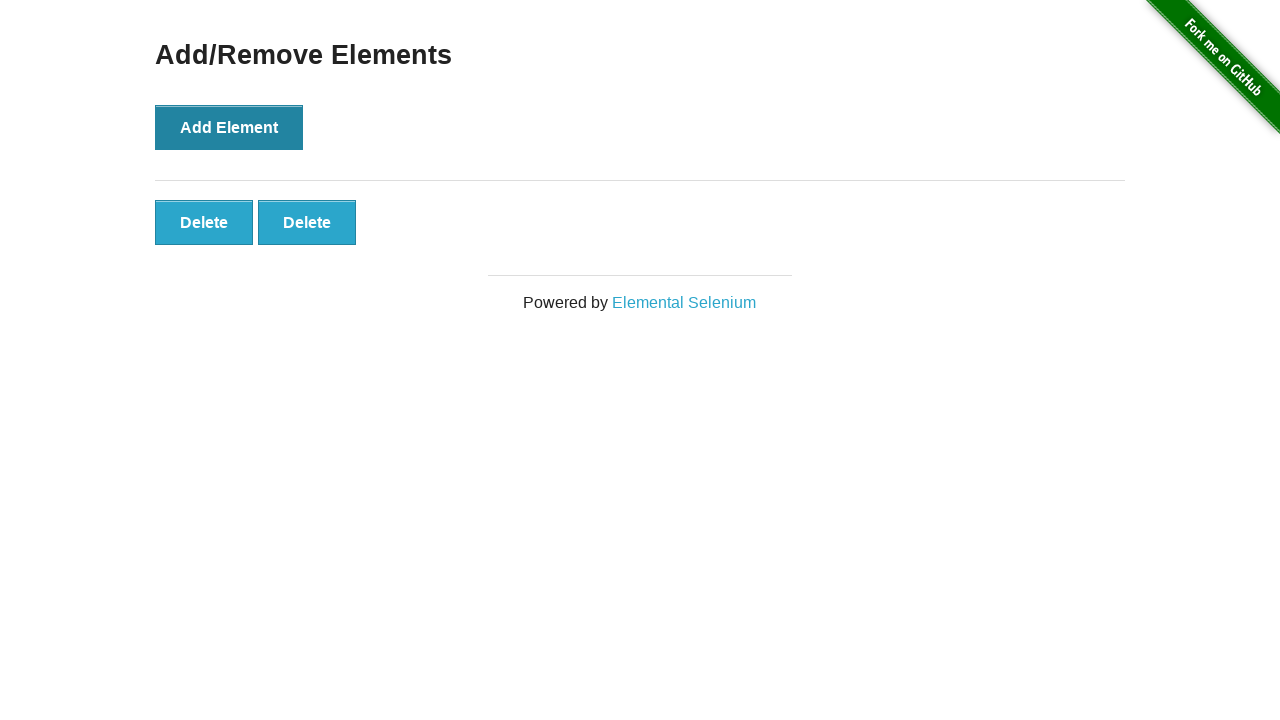

Clicked 'Add Element' button at (229, 127) on xpath=//button[text()="Add Element"]
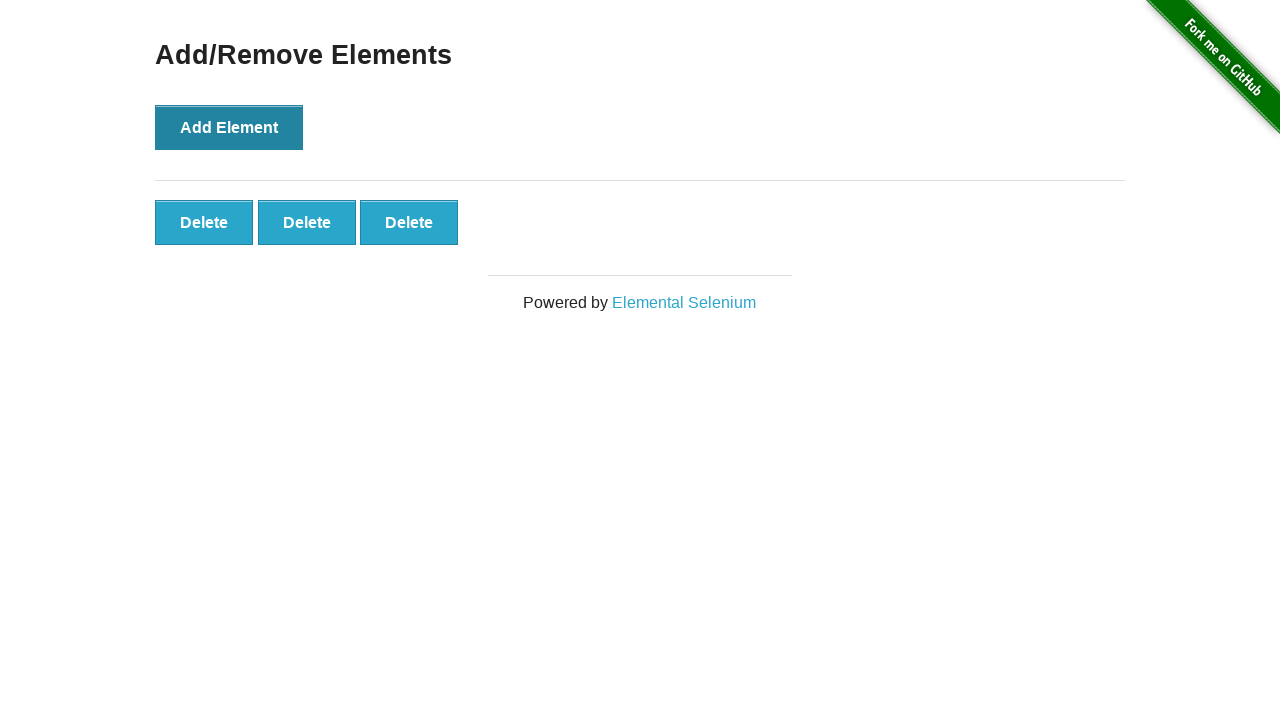

Waited 500ms between clicks
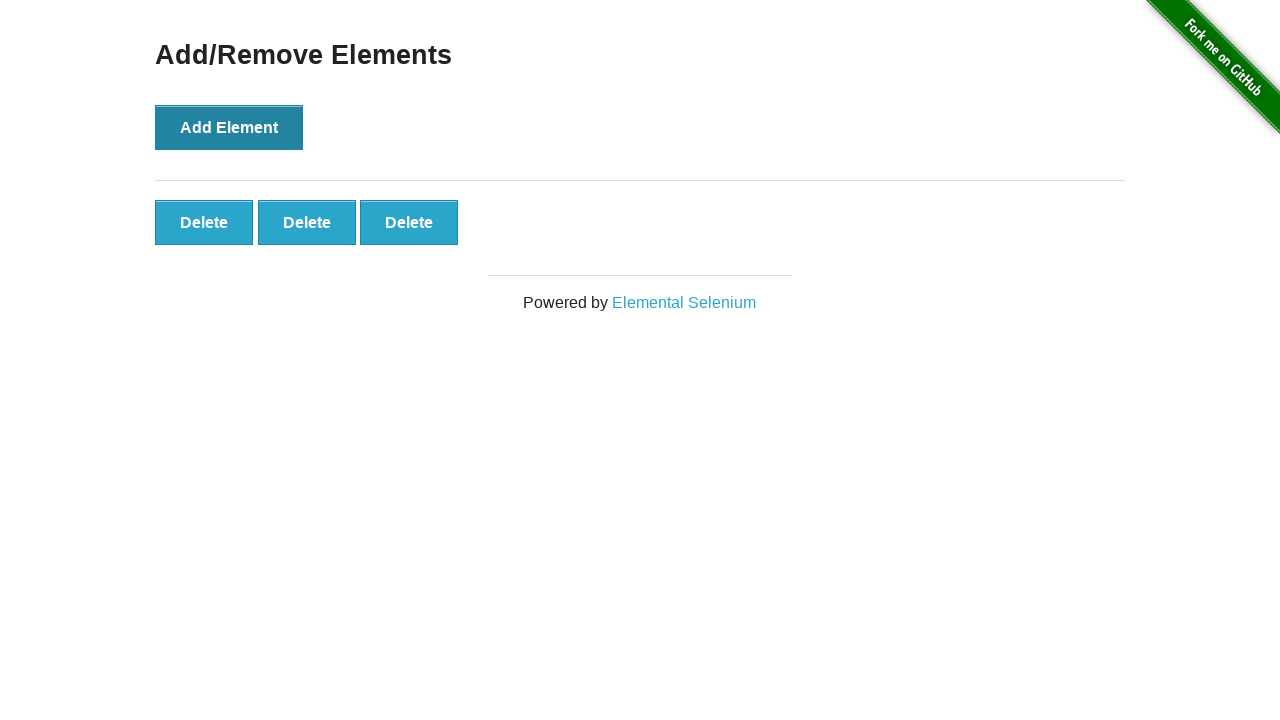

Clicked 'Add Element' button at (229, 127) on xpath=//button[text()="Add Element"]
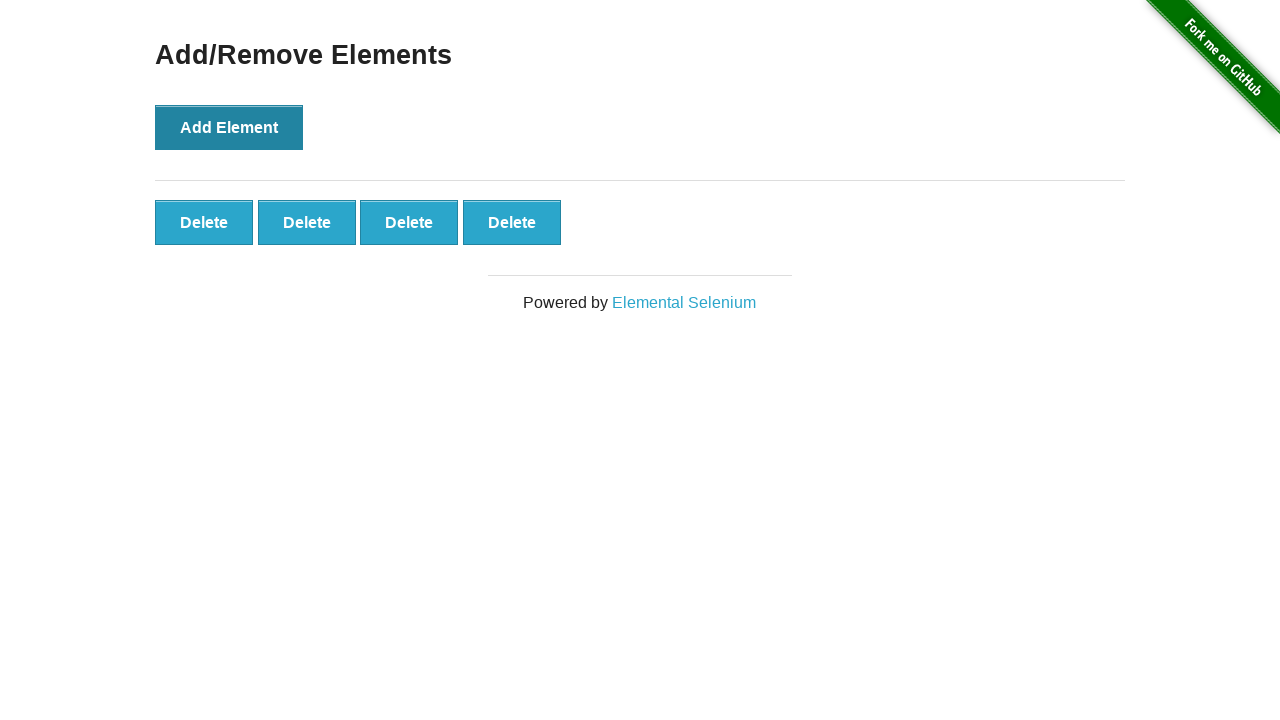

Waited 500ms between clicks
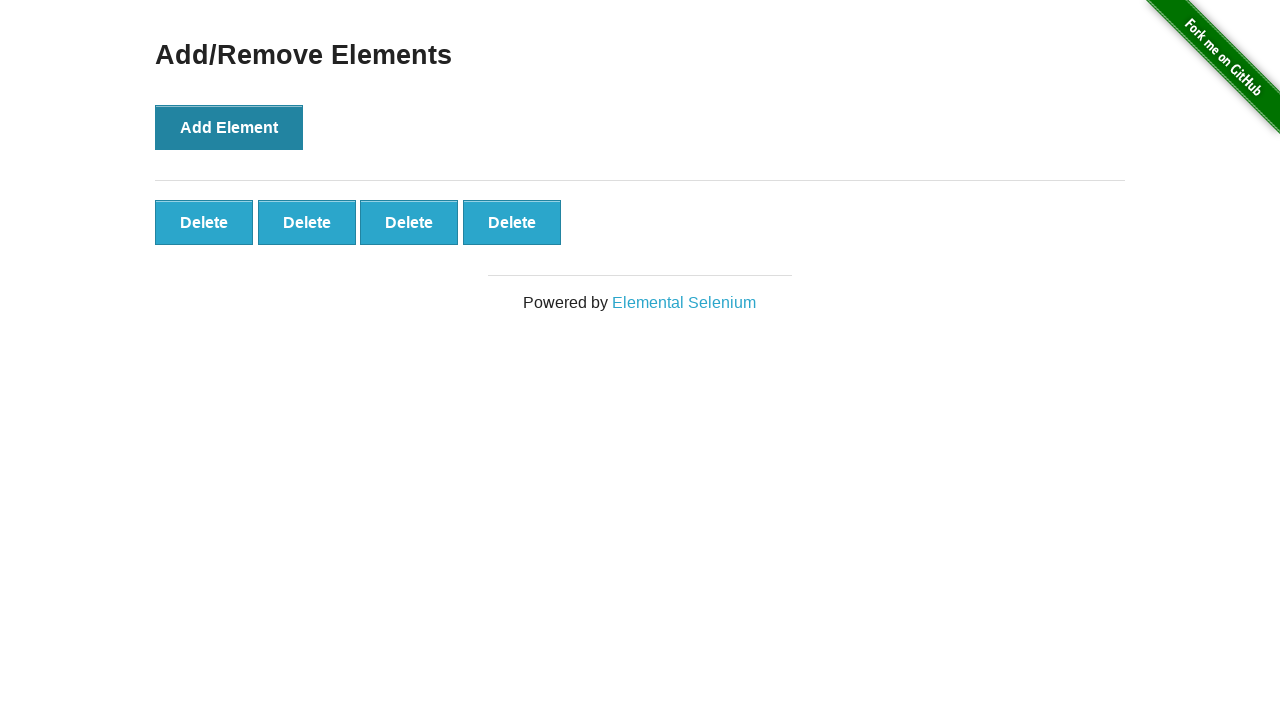

Clicked 'Add Element' button at (229, 127) on xpath=//button[text()="Add Element"]
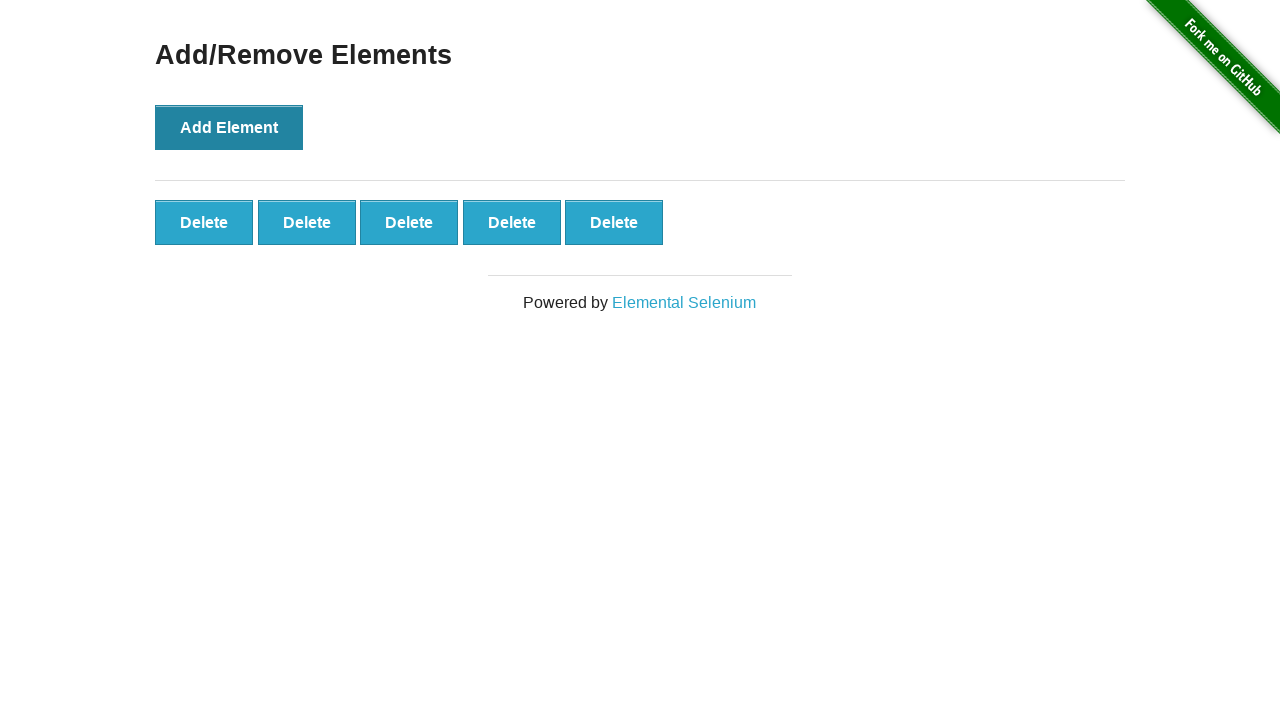

Waited 500ms between clicks
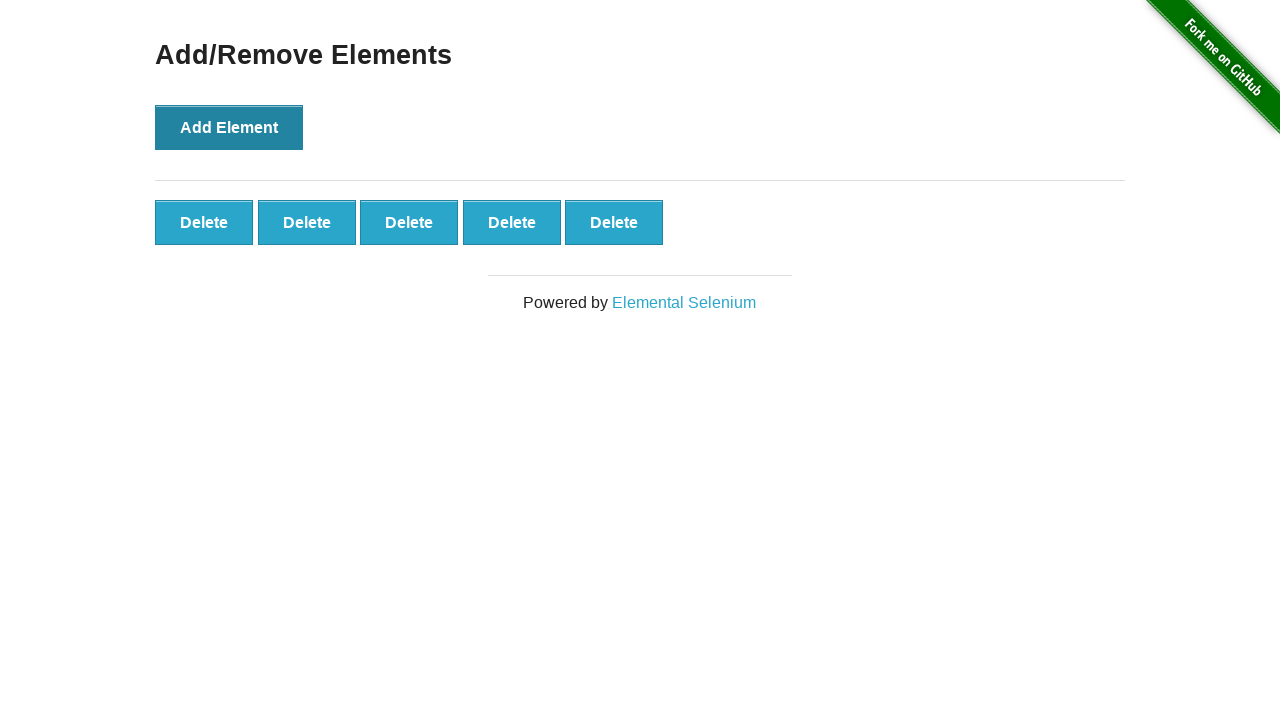

Delete buttons appeared after adding elements
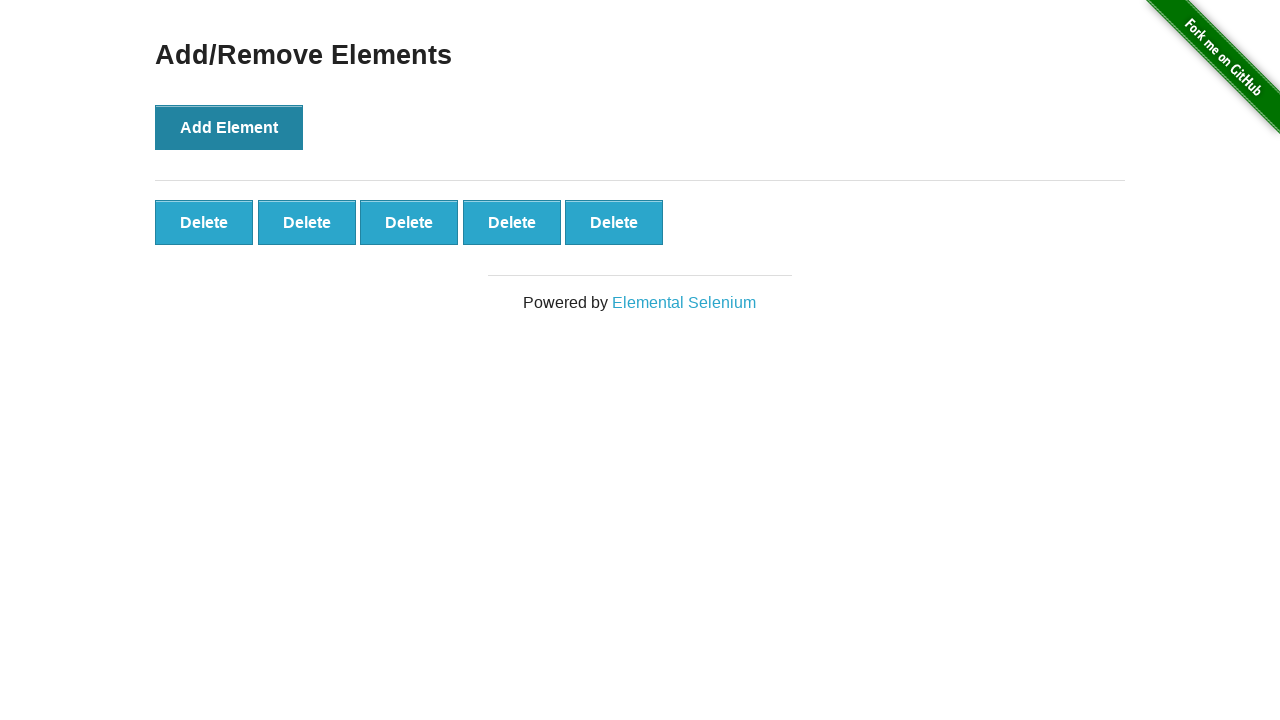

Located all Delete buttons
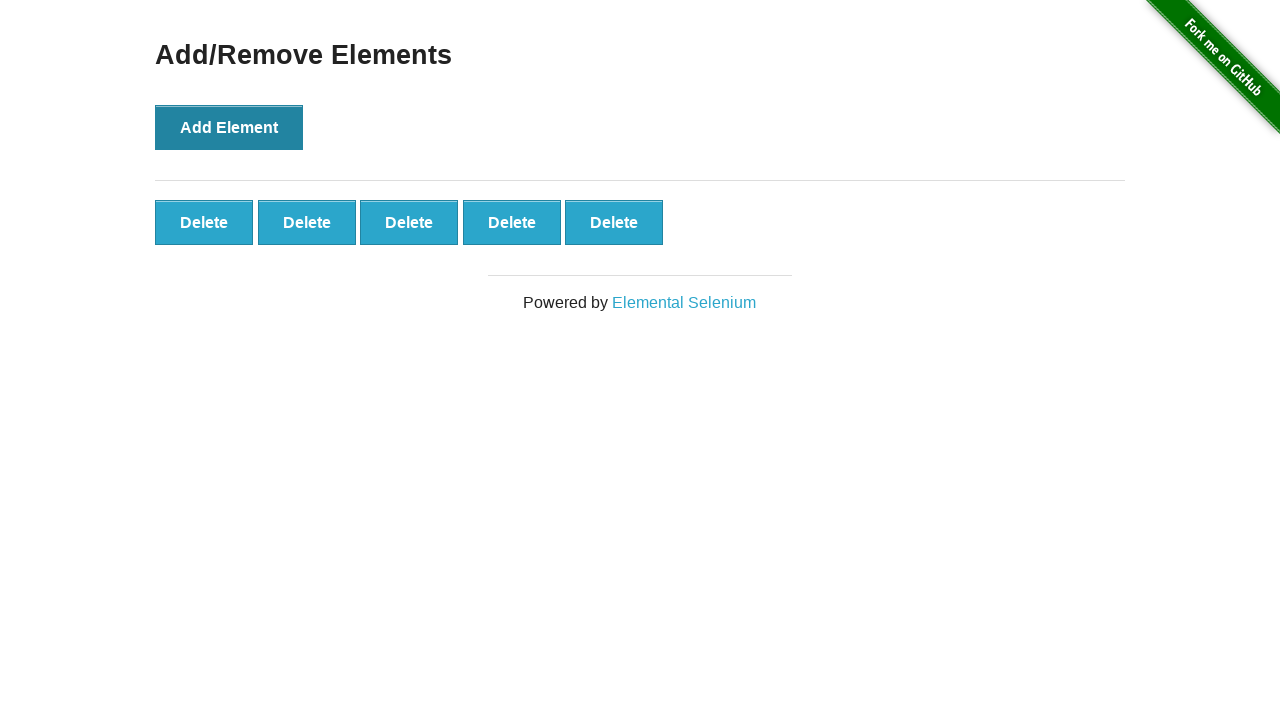

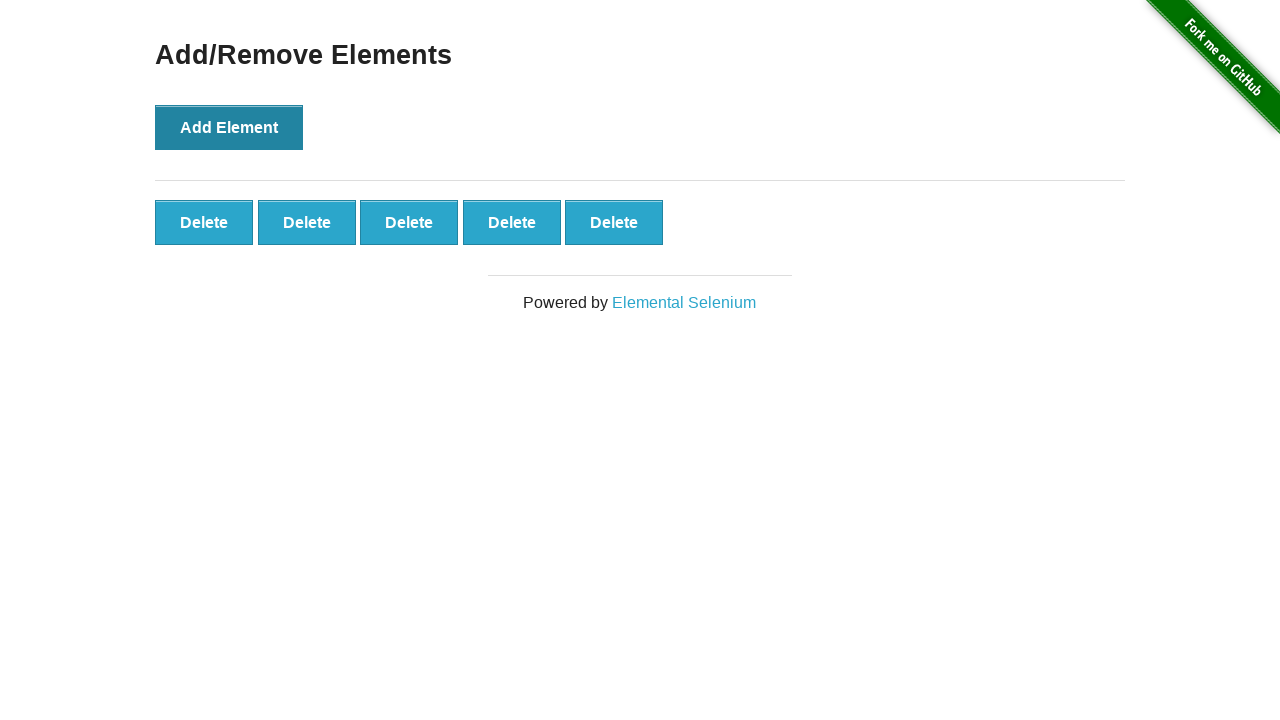